Tests accepting a JavaScript alert by clicking a button that triggers an alert, then accepting it and verifying the result message

Starting URL: https://automationfc.github.io/basic-form/index.html

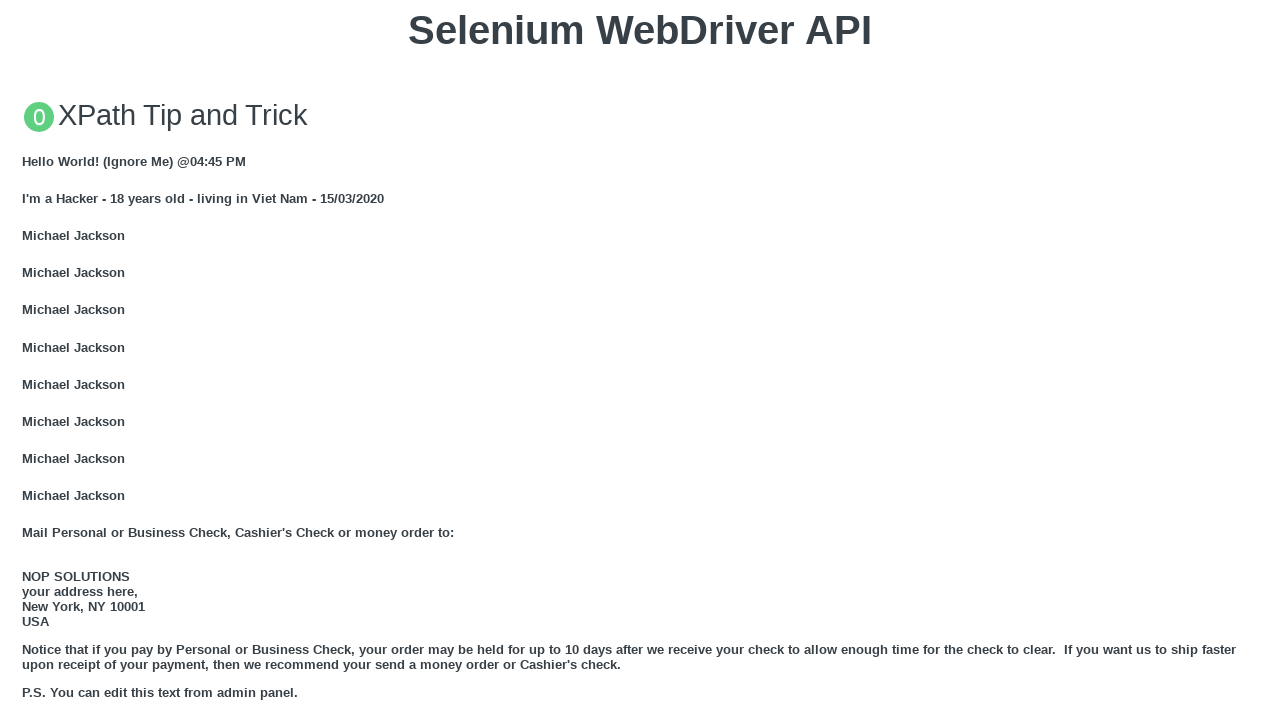

Clicked button to trigger JavaScript alert at (640, 360) on xpath=//button[text()='Click for JS Alert']
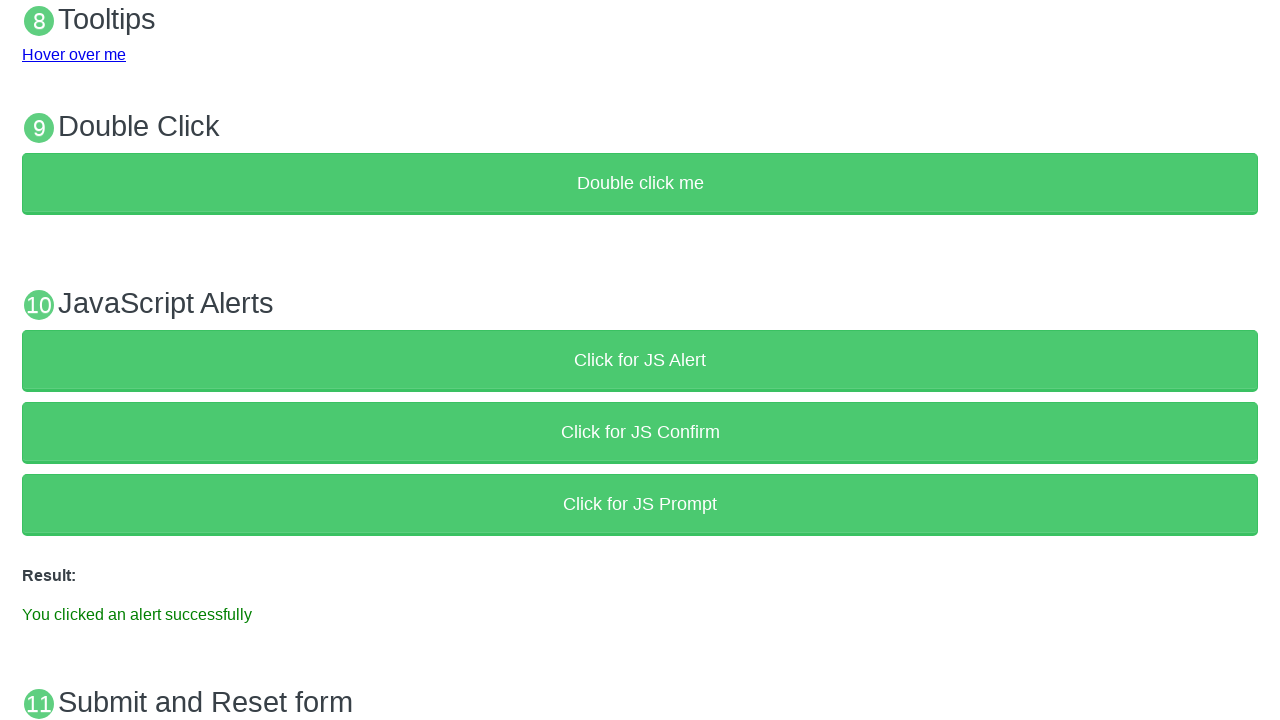

Set up dialog handler to accept alerts
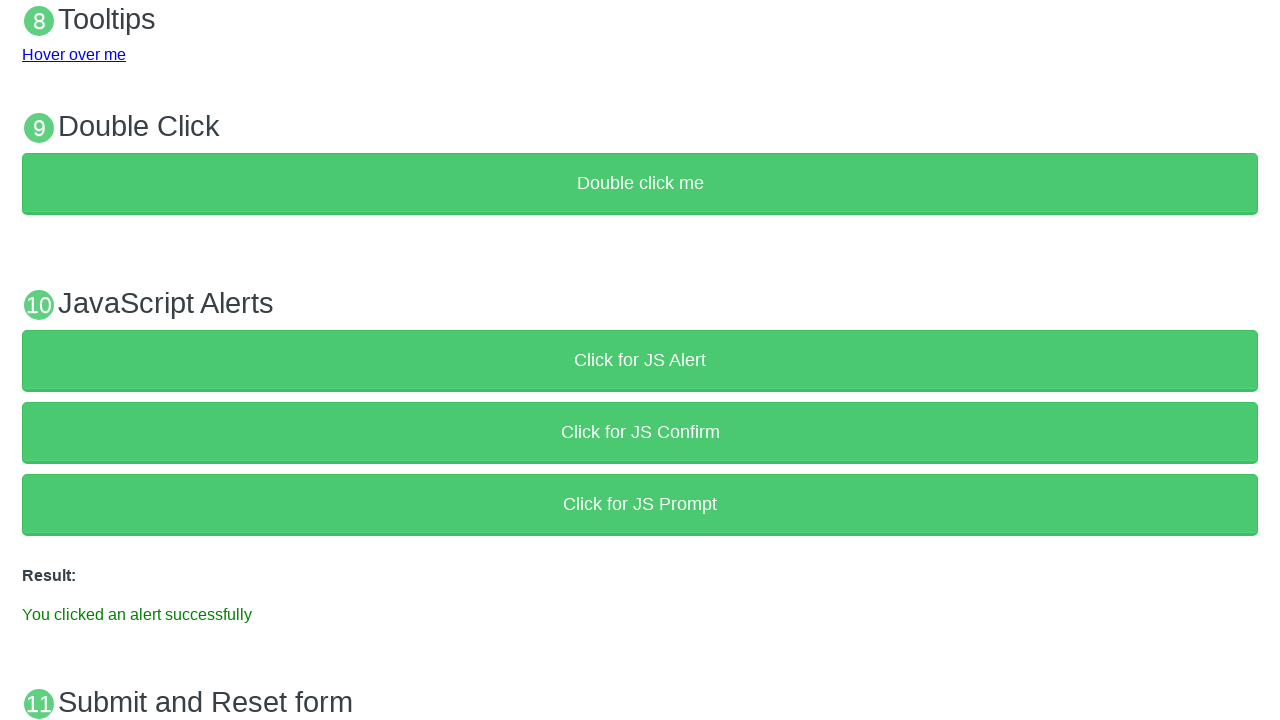

Alert was accepted and result message appeared
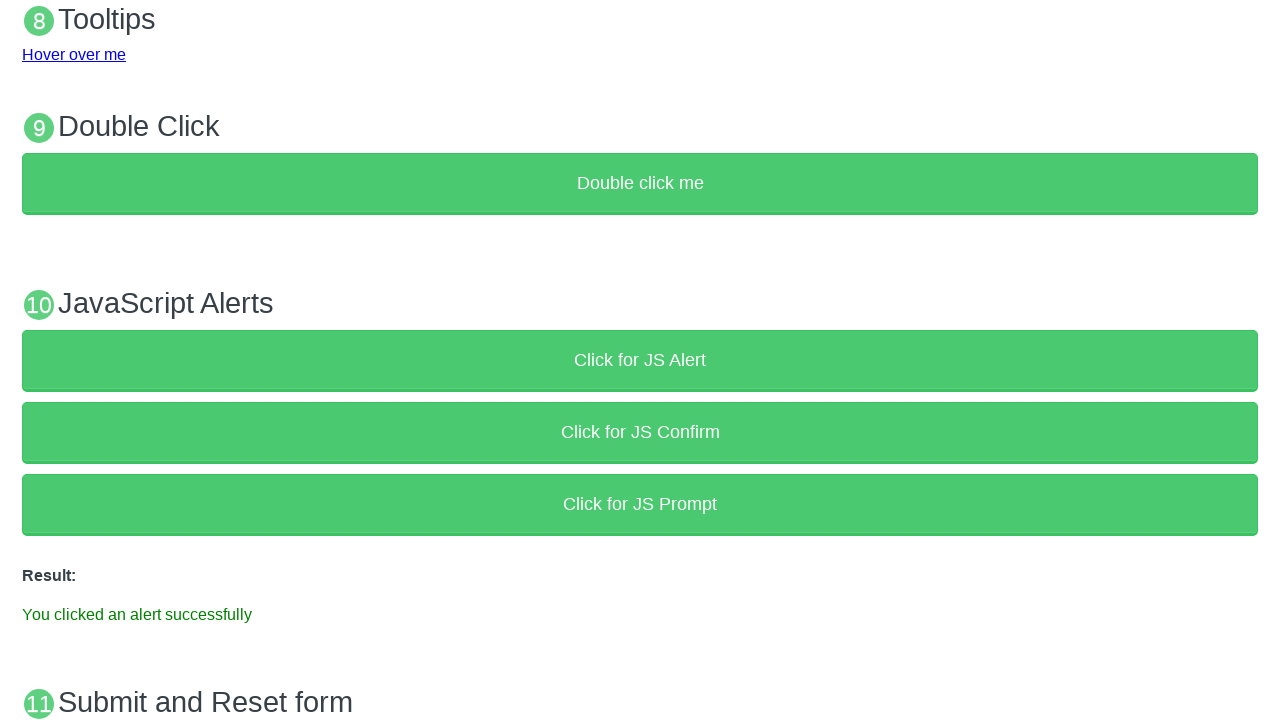

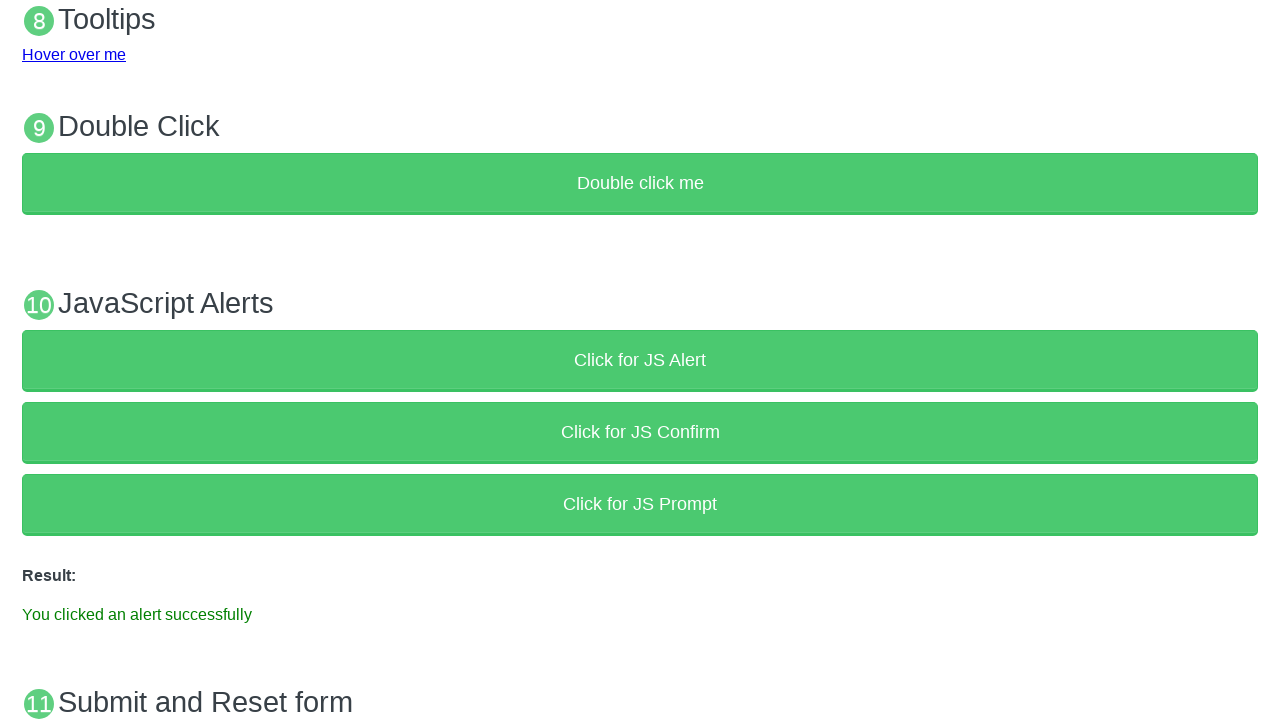